Tests a slow calculator application by setting a delay value, clicking number and operator buttons to perform an addition calculation (7 + 8), and waiting for the result to appear.

Starting URL: https://bonigarcia.dev/selenium-webdriver-java/slow-calculator.html

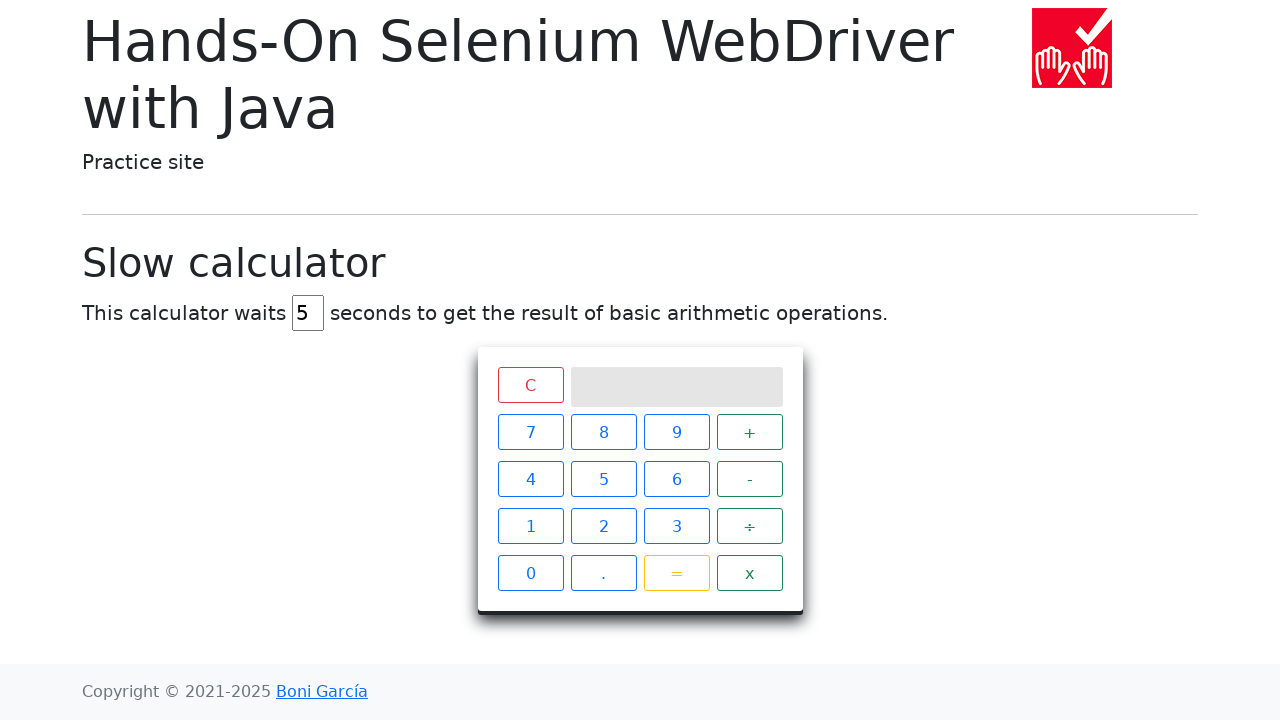

Cleared delay input field on #delay
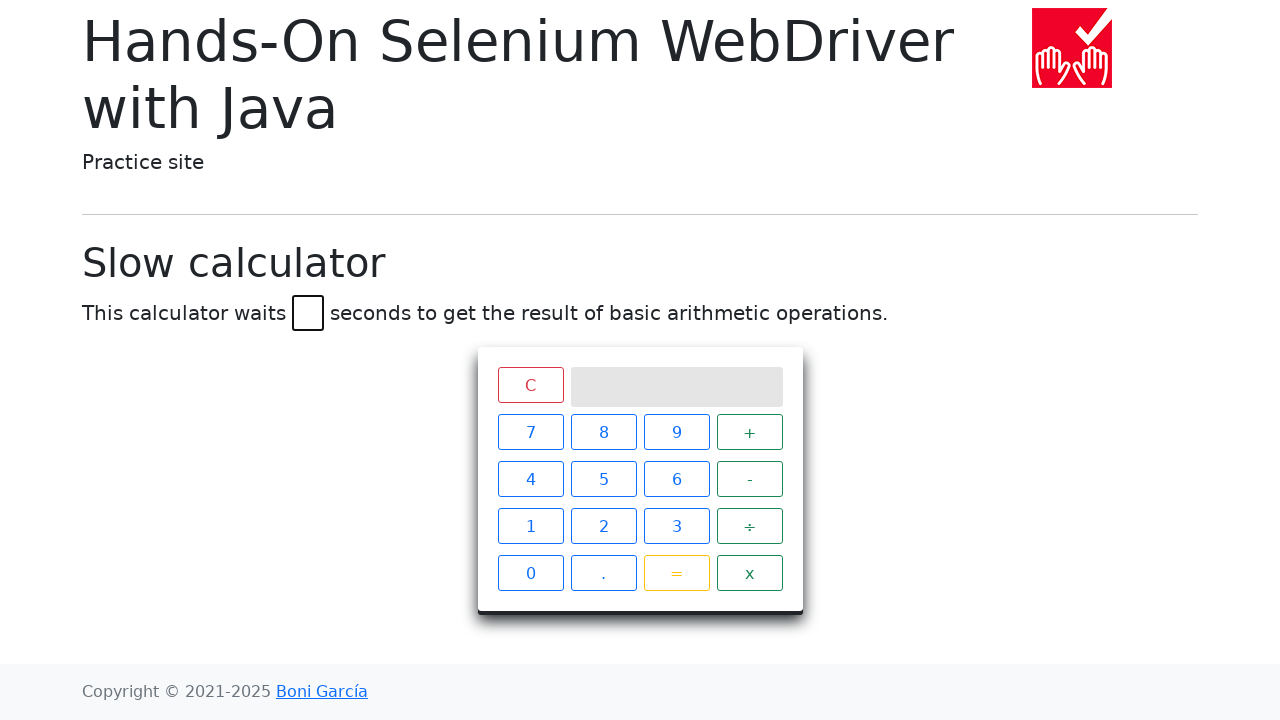

Set delay to 45 seconds on #delay
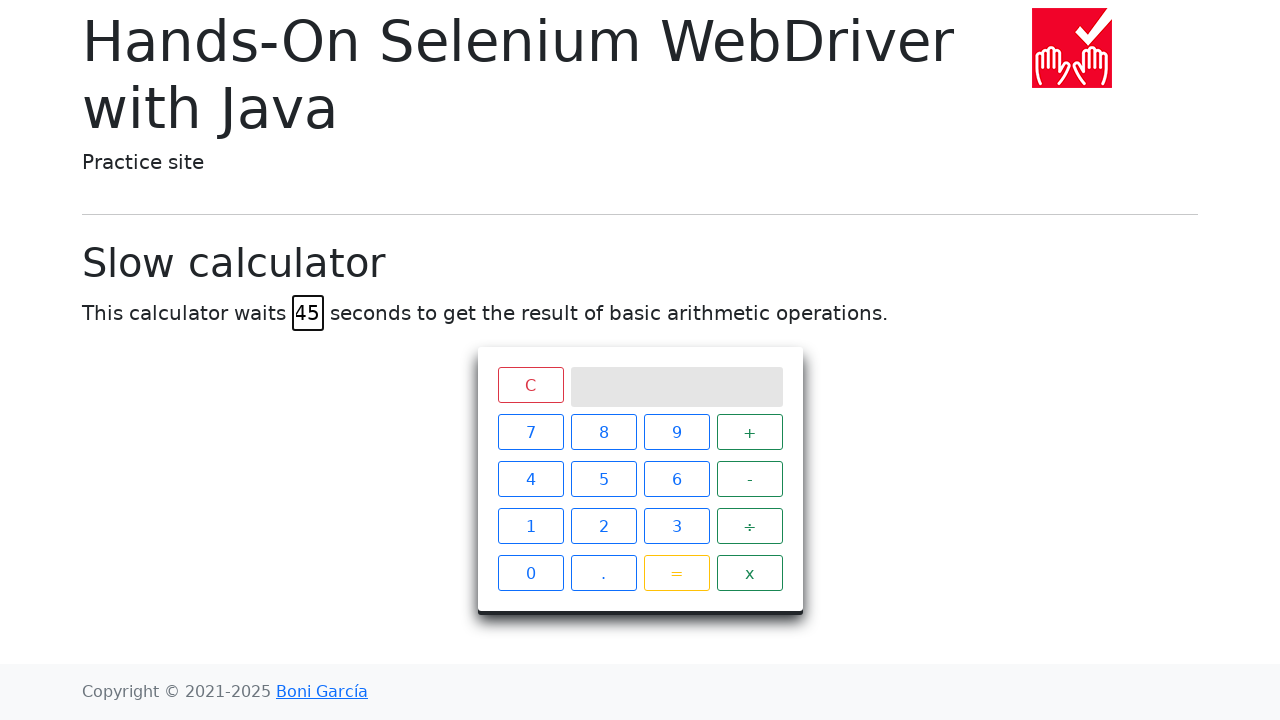

Located button 7
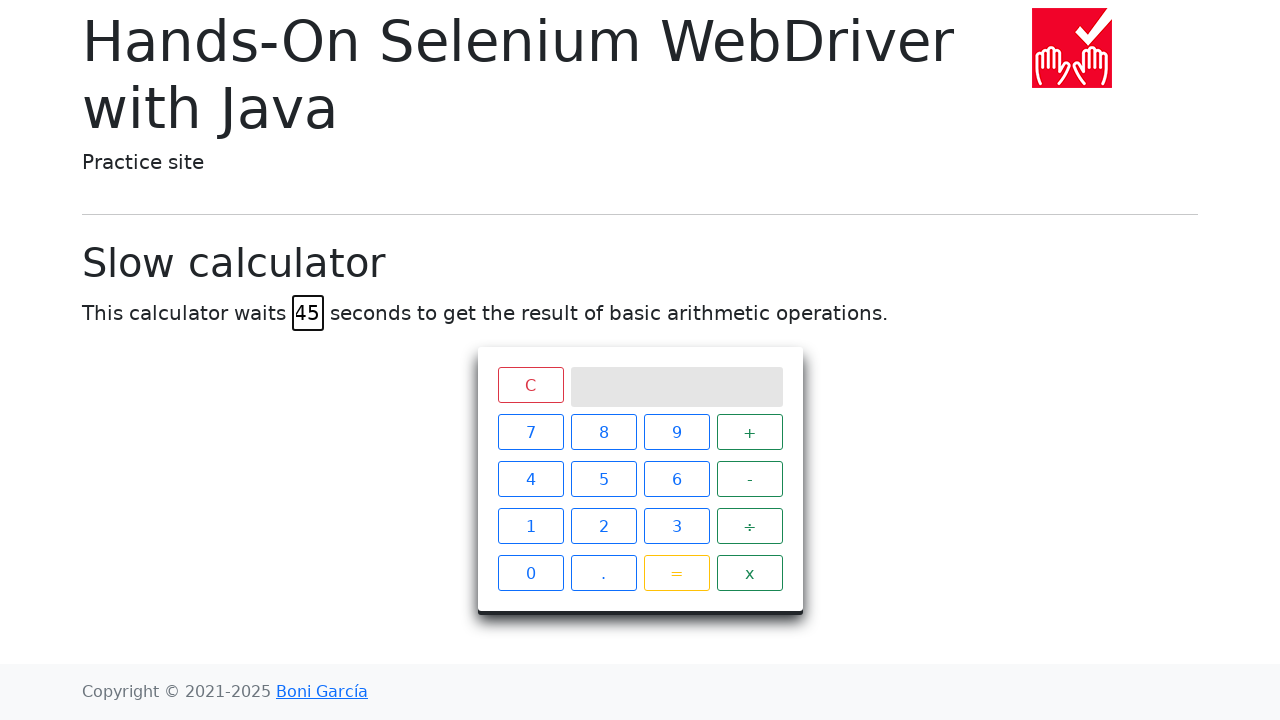

Hovered over button 7 at (530, 432) on #calculator > div.keys > span:nth-child(1)
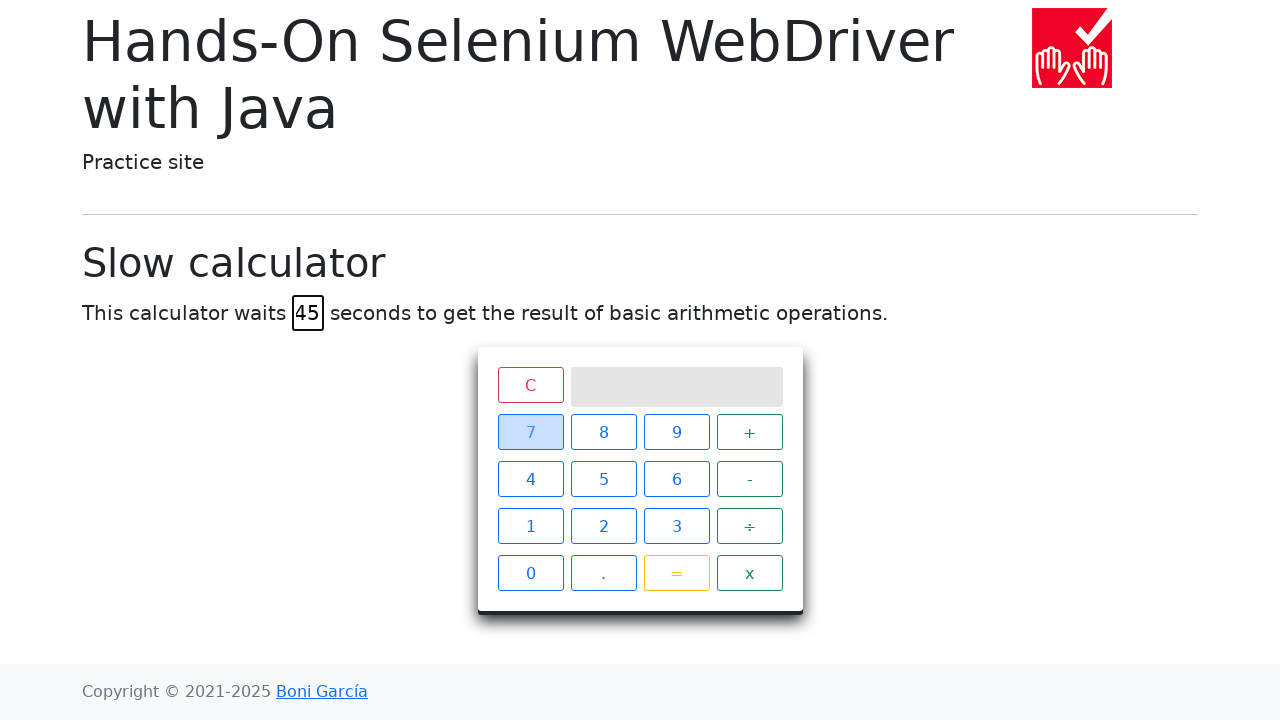

Clicked button 7 at (530, 432) on #calculator > div.keys > span:nth-child(1)
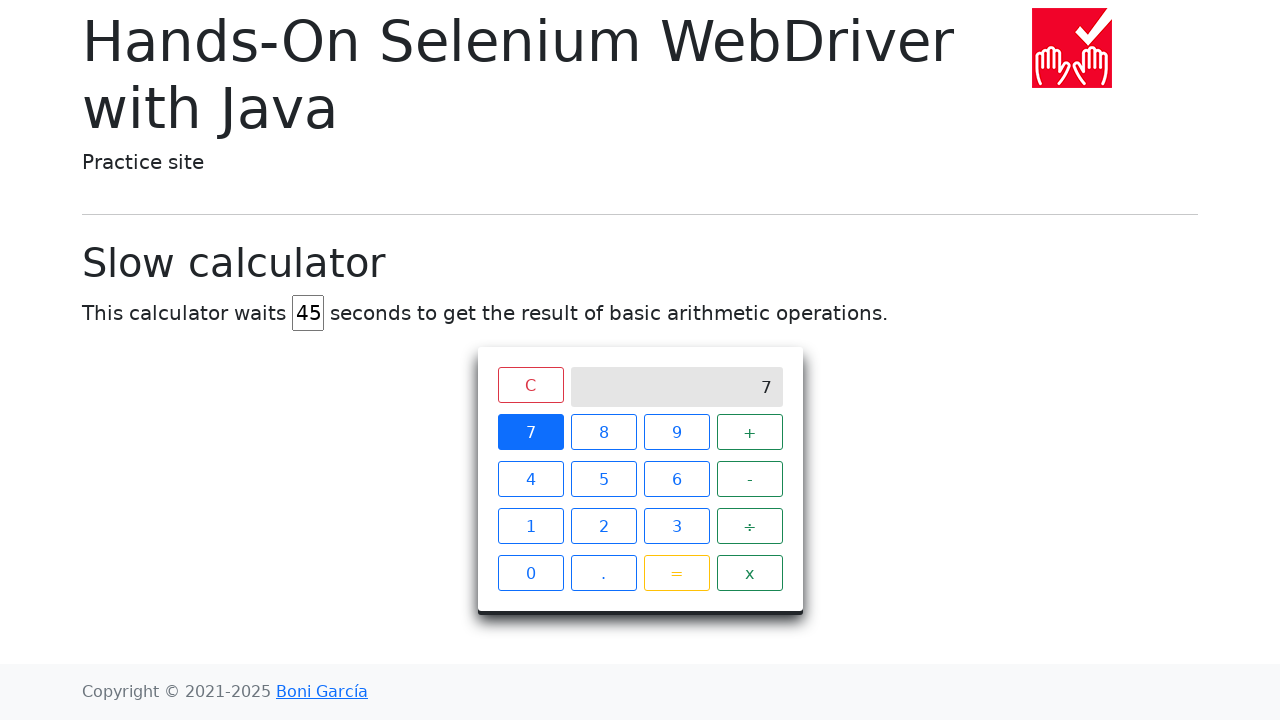

Located addition operator button
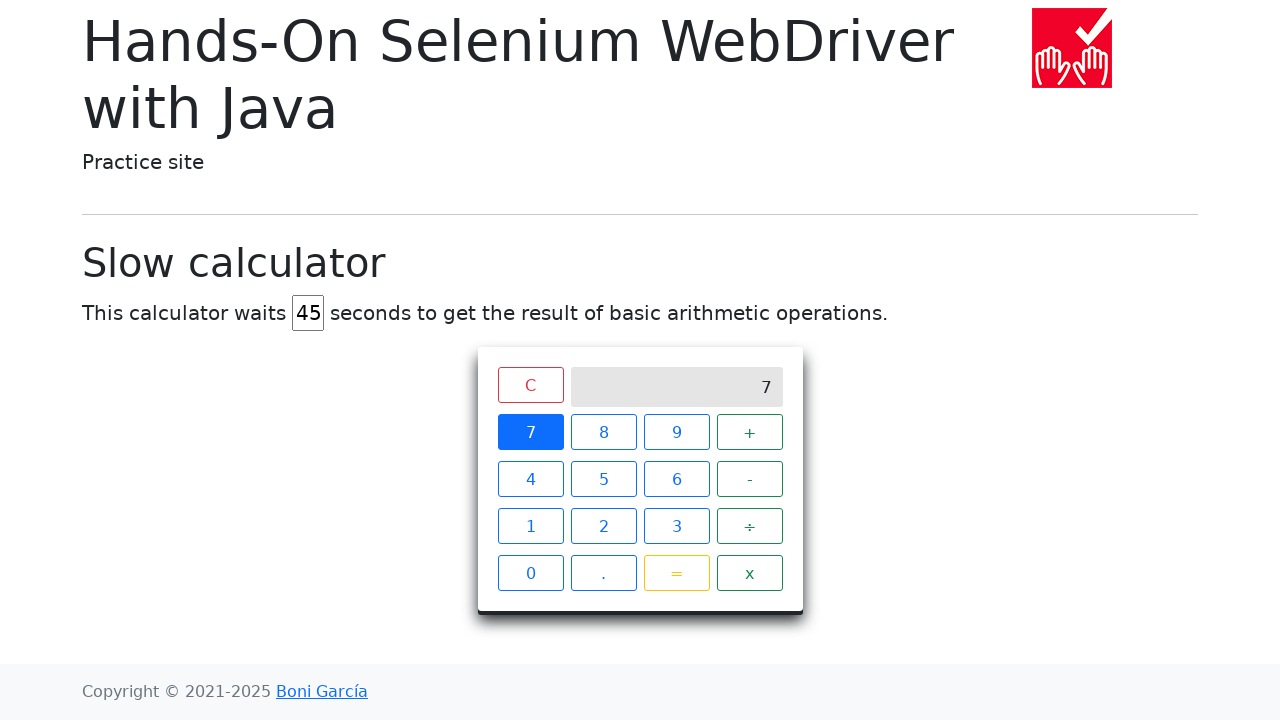

Hovered over addition operator button at (750, 432) on #calculator > div.keys > span:nth-child(4)
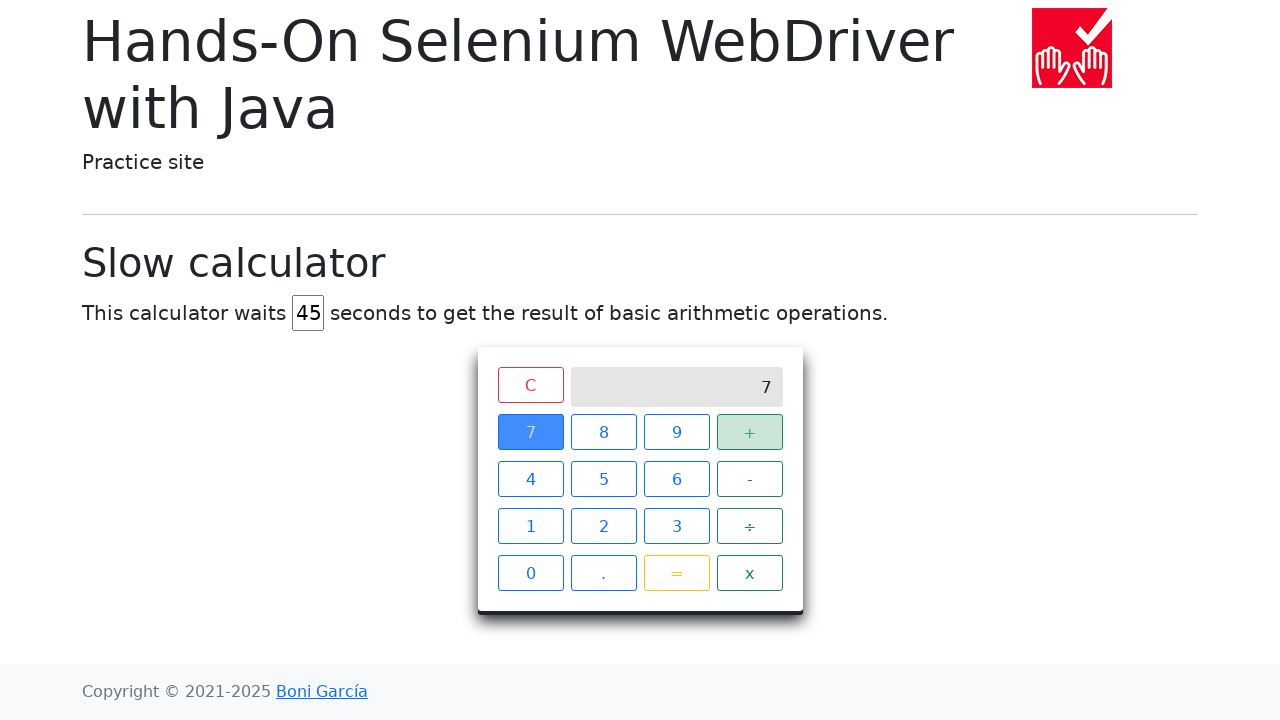

Clicked addition operator button at (750, 432) on #calculator > div.keys > span:nth-child(4)
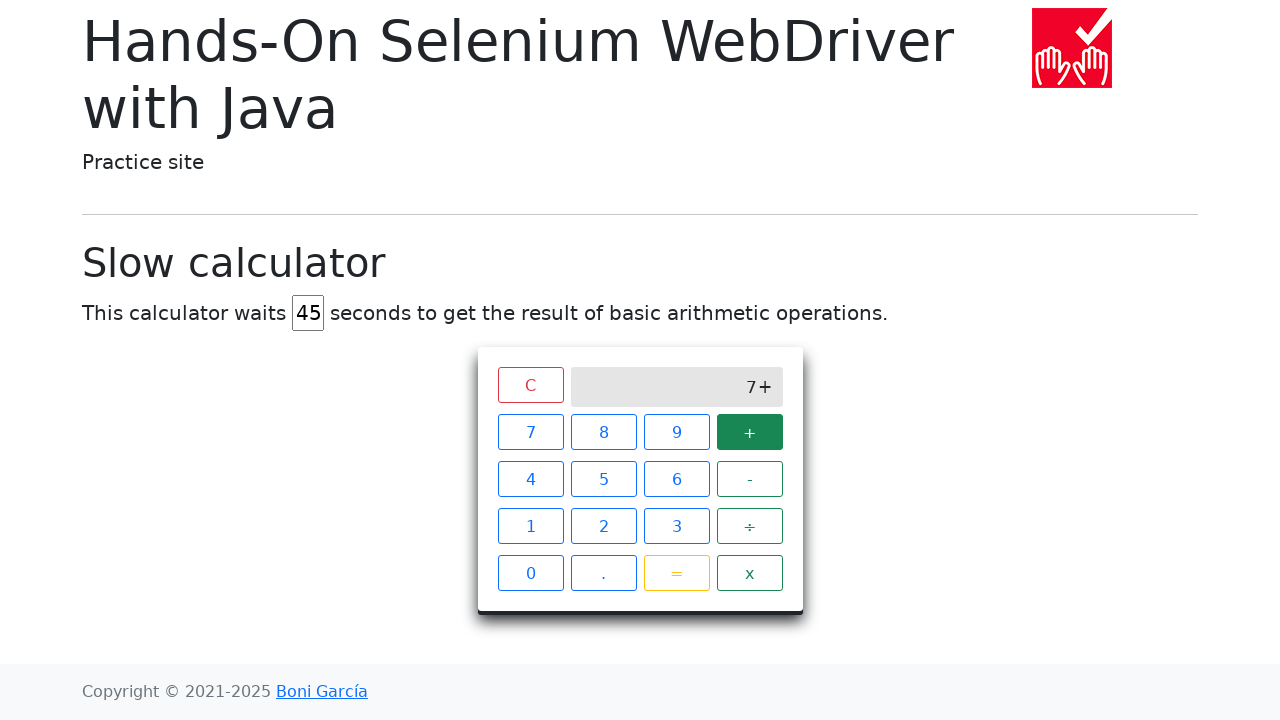

Located button 8
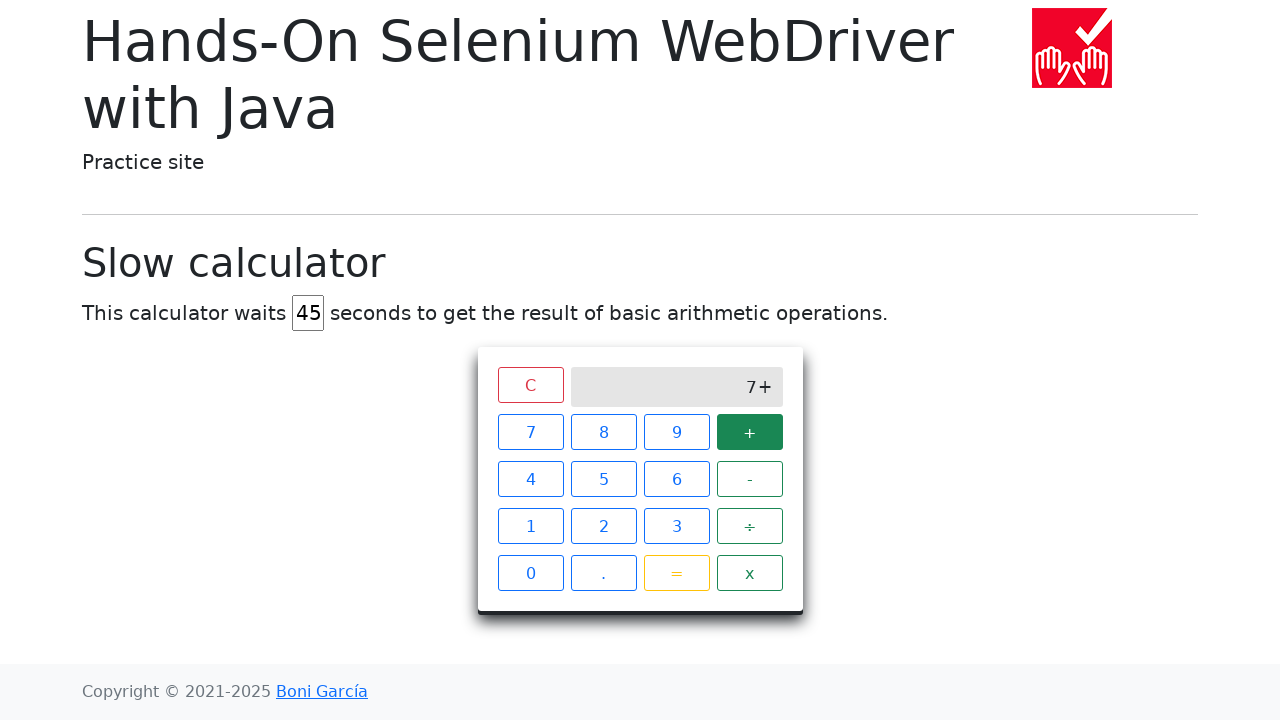

Hovered over button 8 at (604, 432) on #calculator > div.keys > span:nth-child(2)
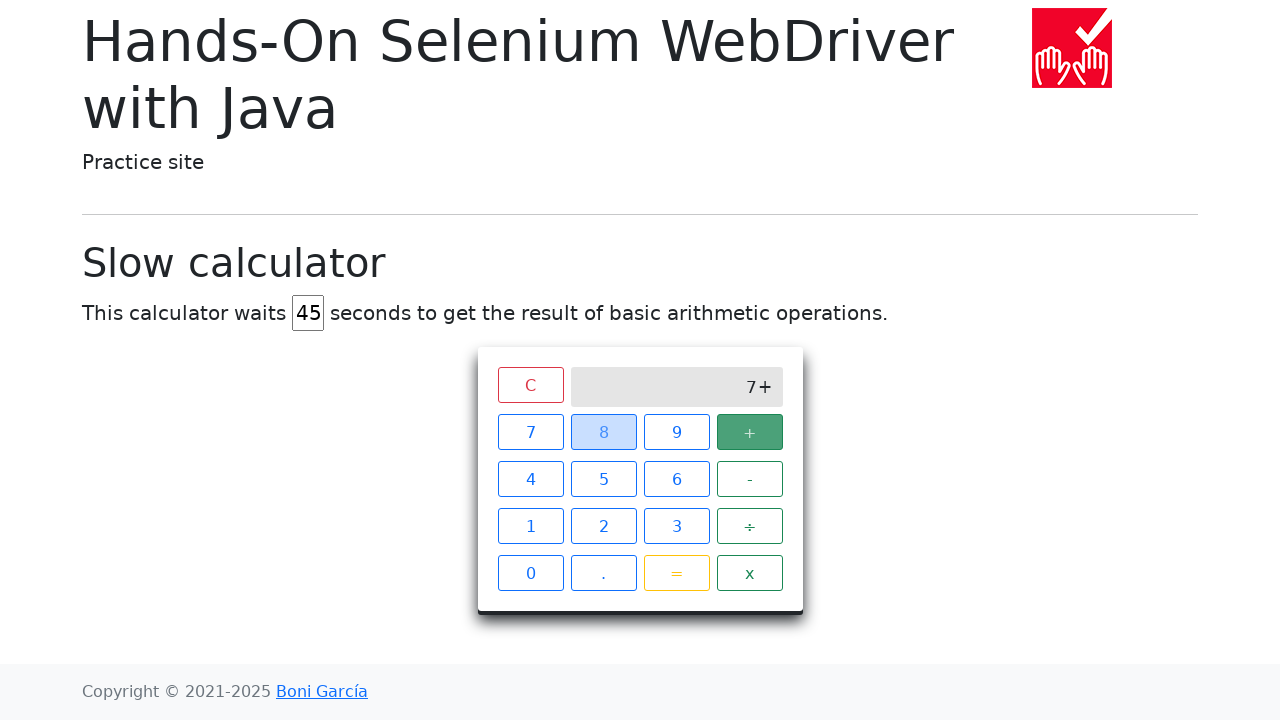

Clicked button 8 at (604, 432) on #calculator > div.keys > span:nth-child(2)
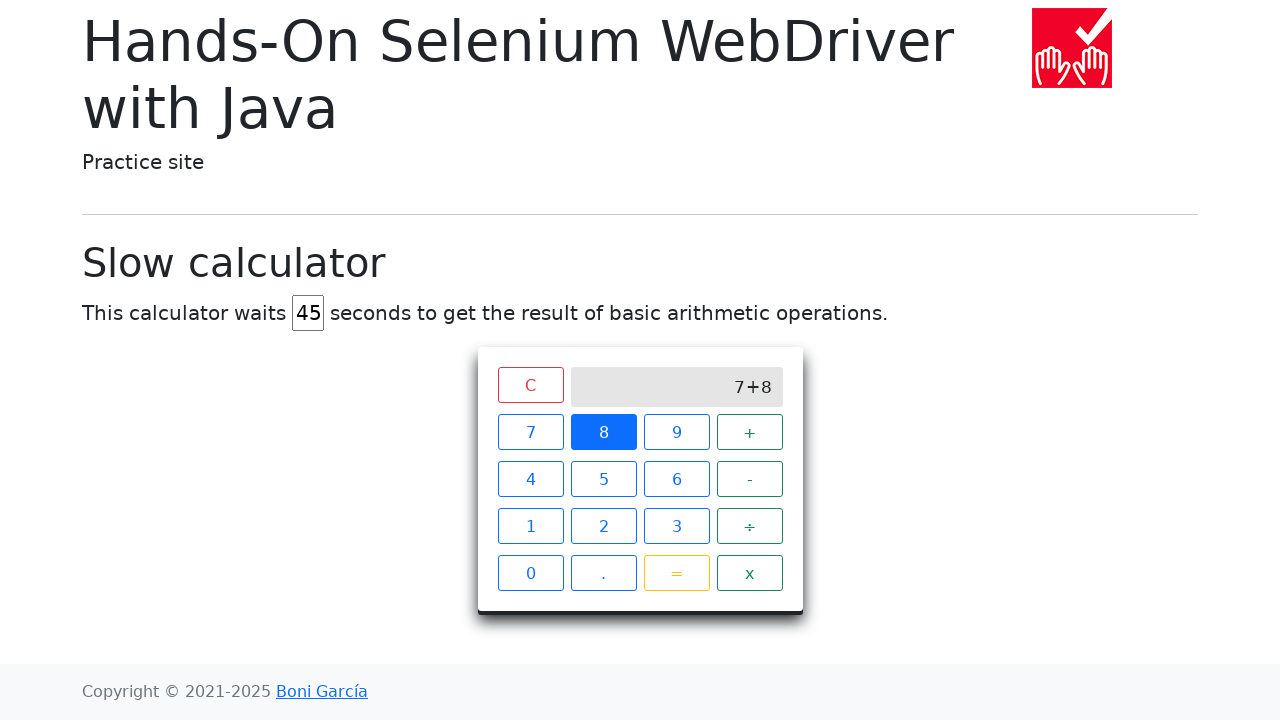

Located equals button
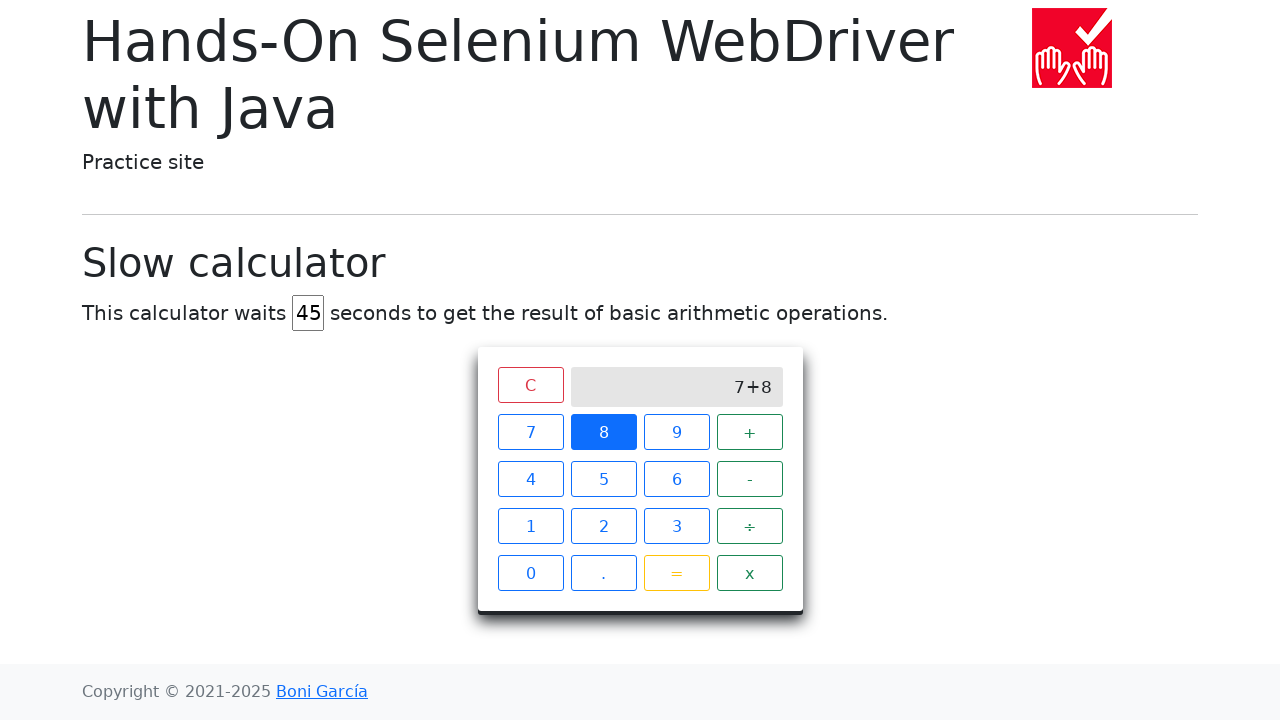

Hovered over equals button at (676, 573) on #calculator > div.keys > span.btn.btn-outline-warning
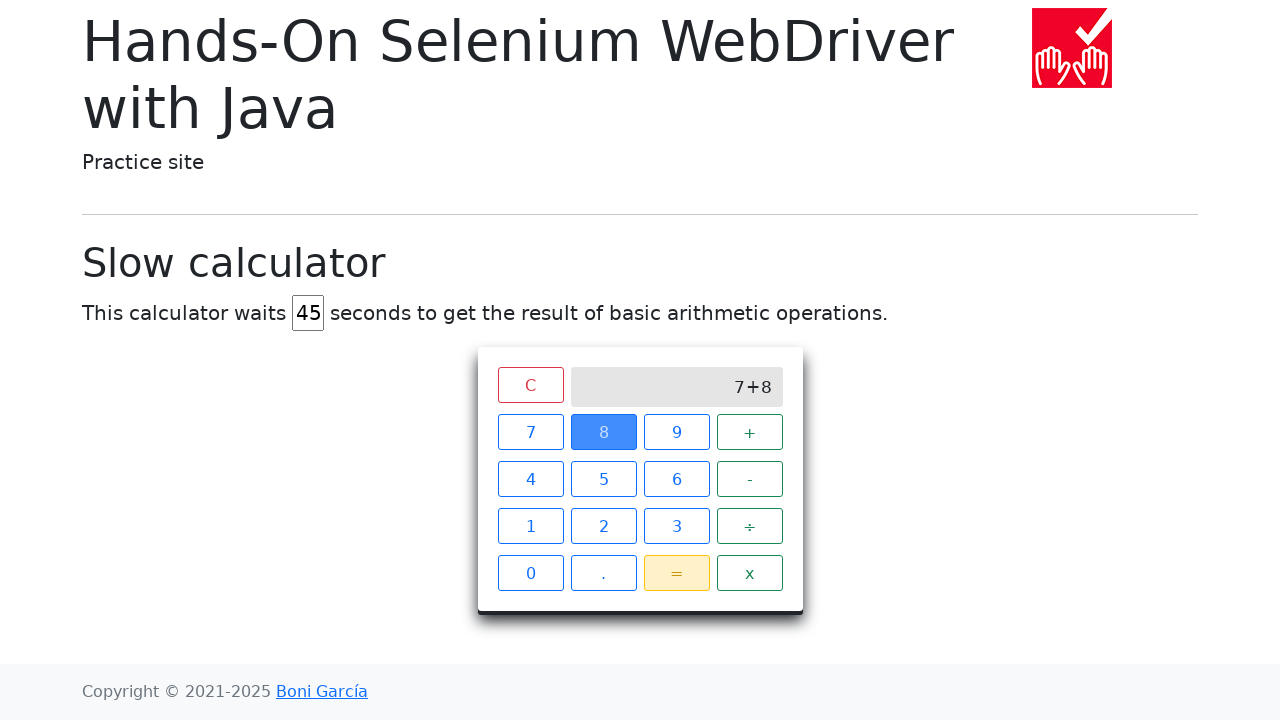

Clicked equals button to perform calculation at (676, 573) on #calculator > div.keys > span.btn.btn-outline-warning
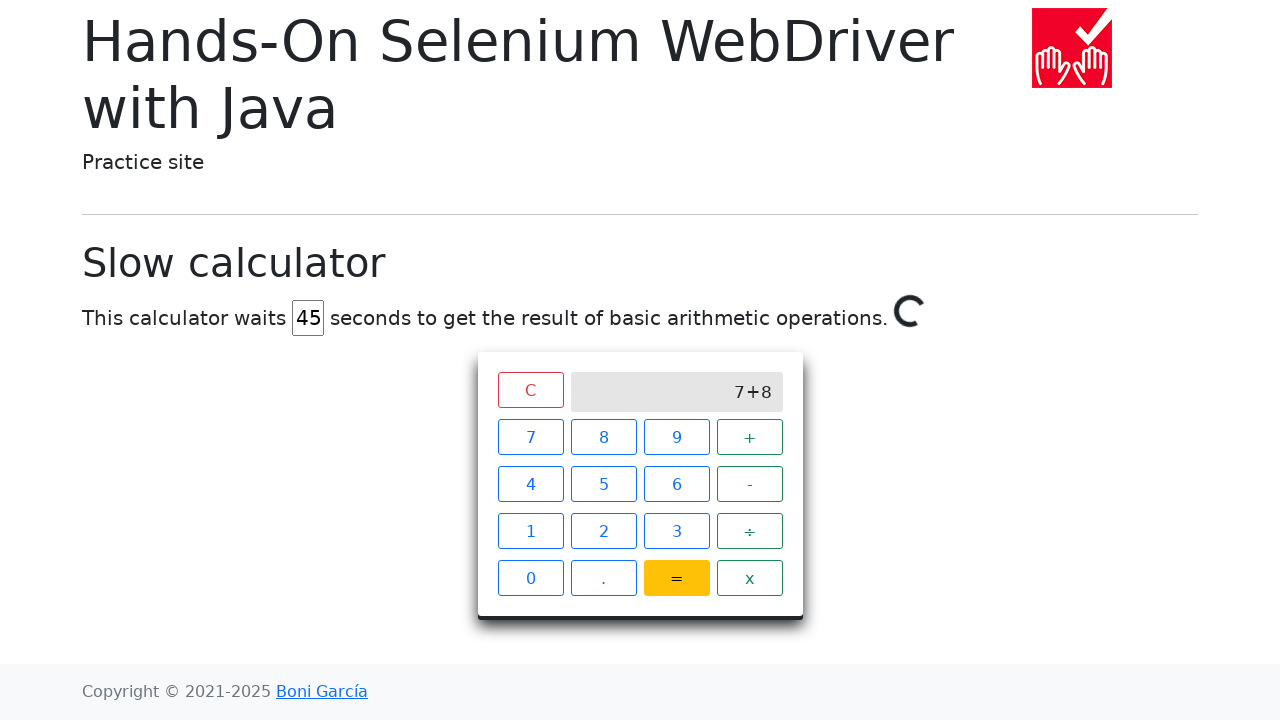

Waited 46 seconds for slow calculator to compute result
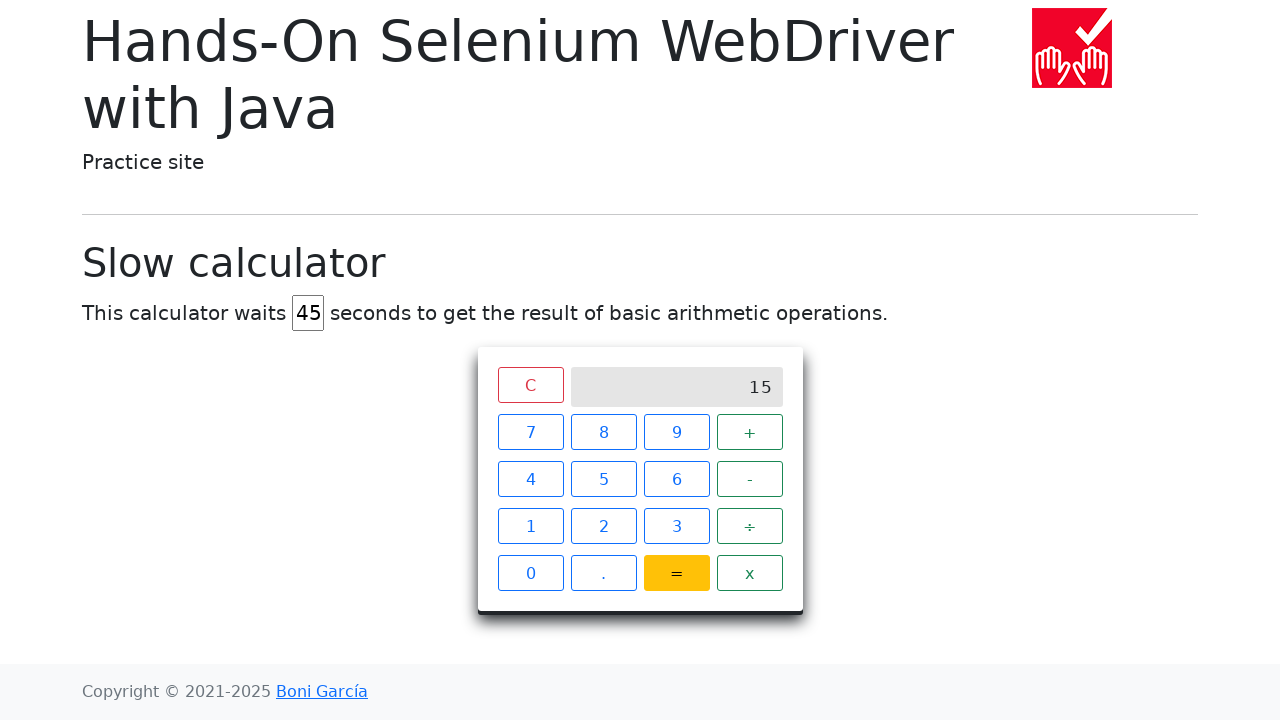

Verified calculation result is displayed
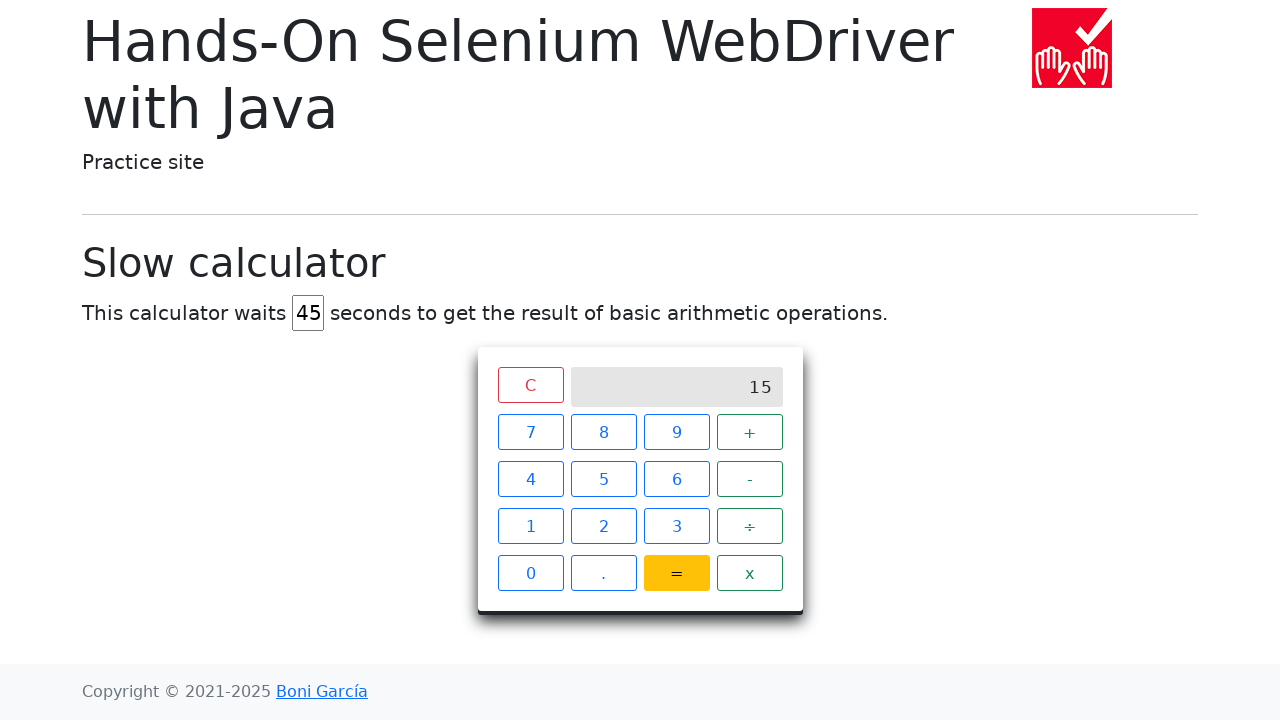

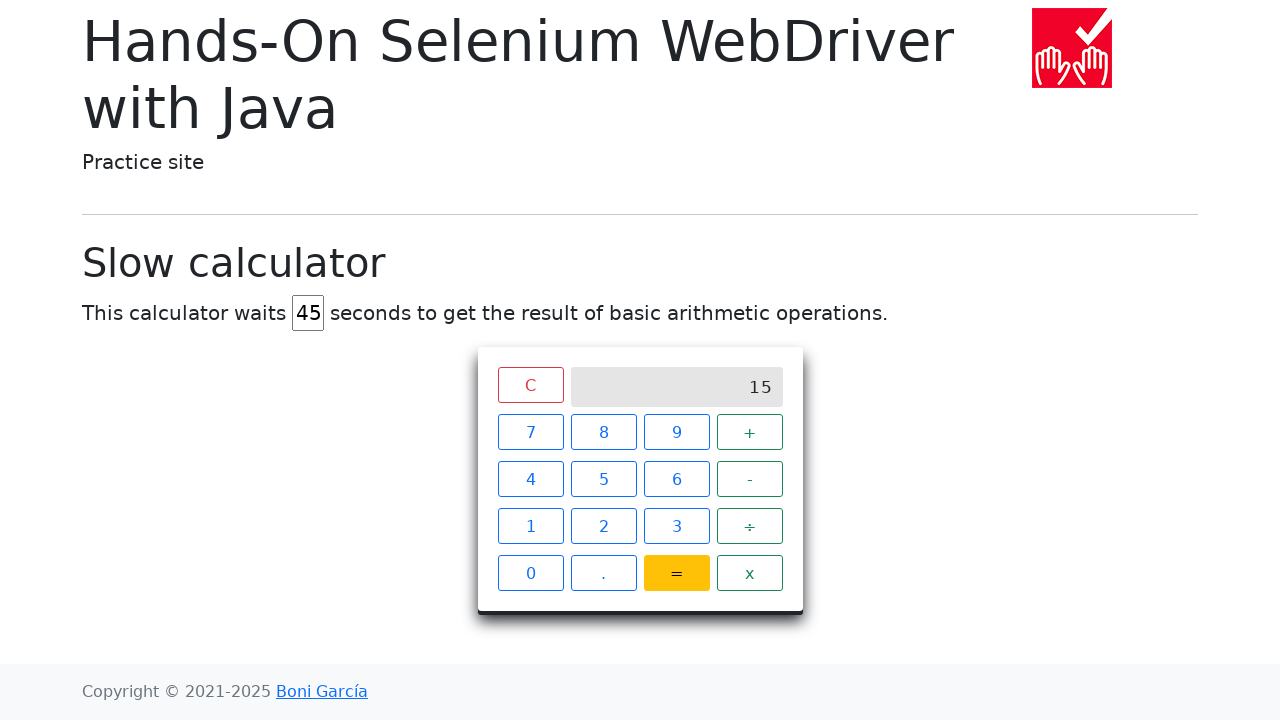